Tests the video viewing workflow on a photo/video ordering platform by clicking on a video element to view details, then clicking to stream the original video which opens in a new popup window.

Starting URL: https://order.devo.picthrive.com/b082501d-00aa-4c82-b25e-b5b9f3df4069/

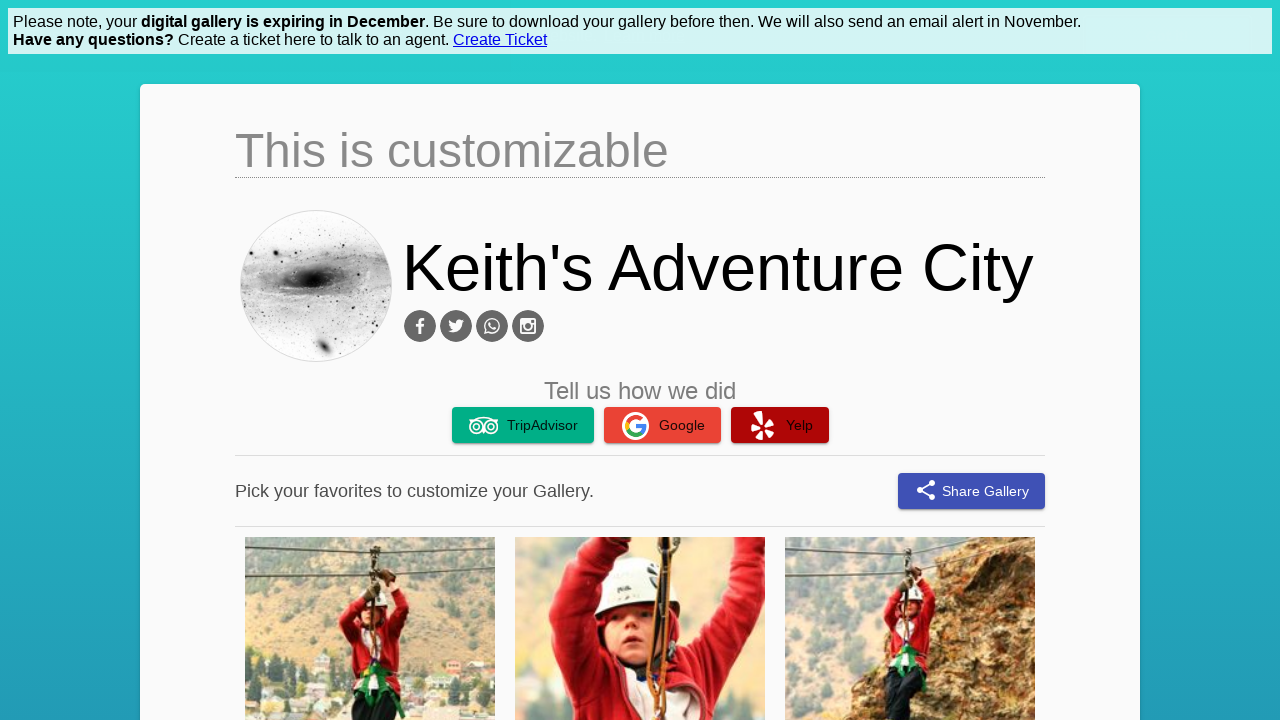

Clicked on video element with favorite outline icon at (438, 360) on app-video div:has-text("favorite_outline")
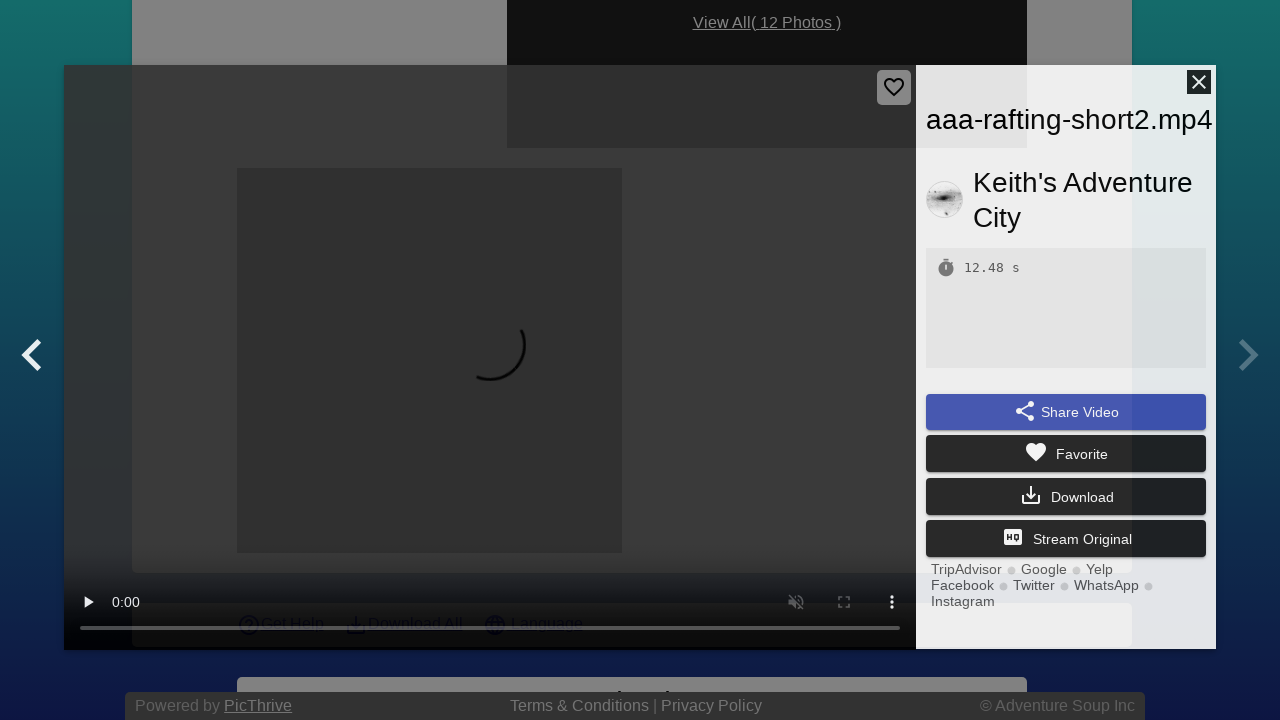

Waited for video detail page to load (networkidle)
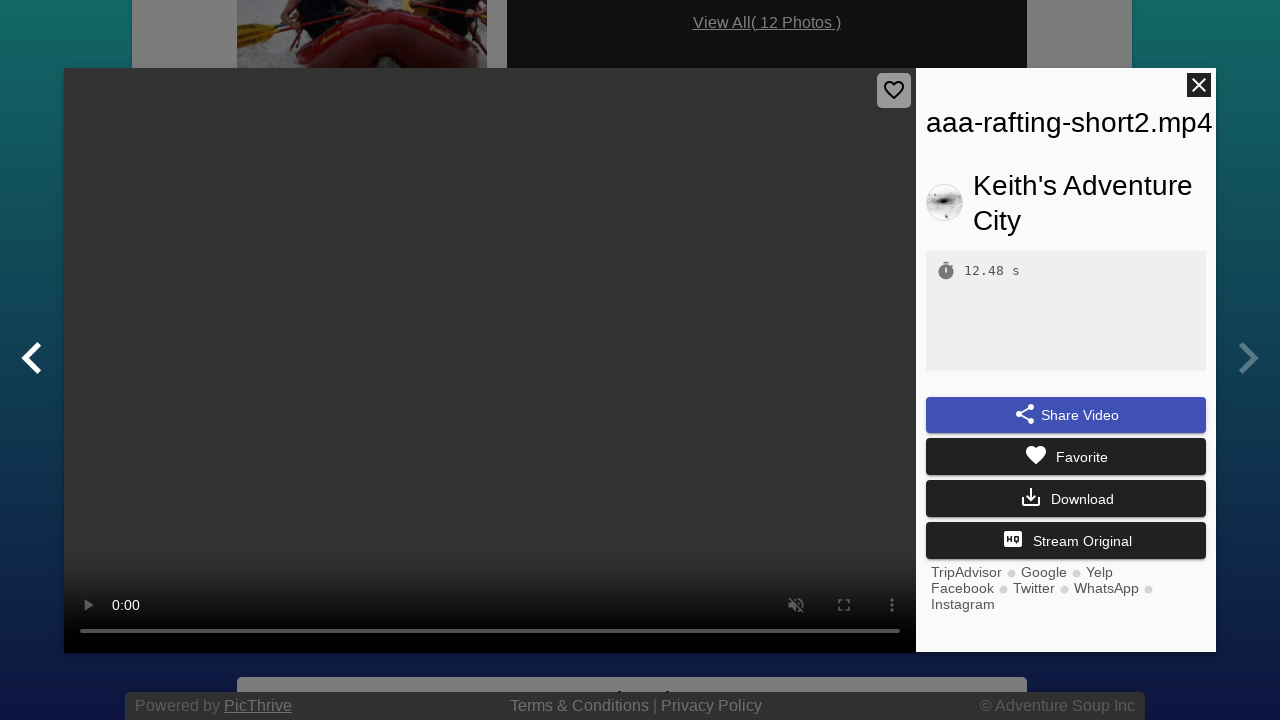

Clicked 'Stream Original' button, opening video in popup window at (1082, 541) on text=Stream Original
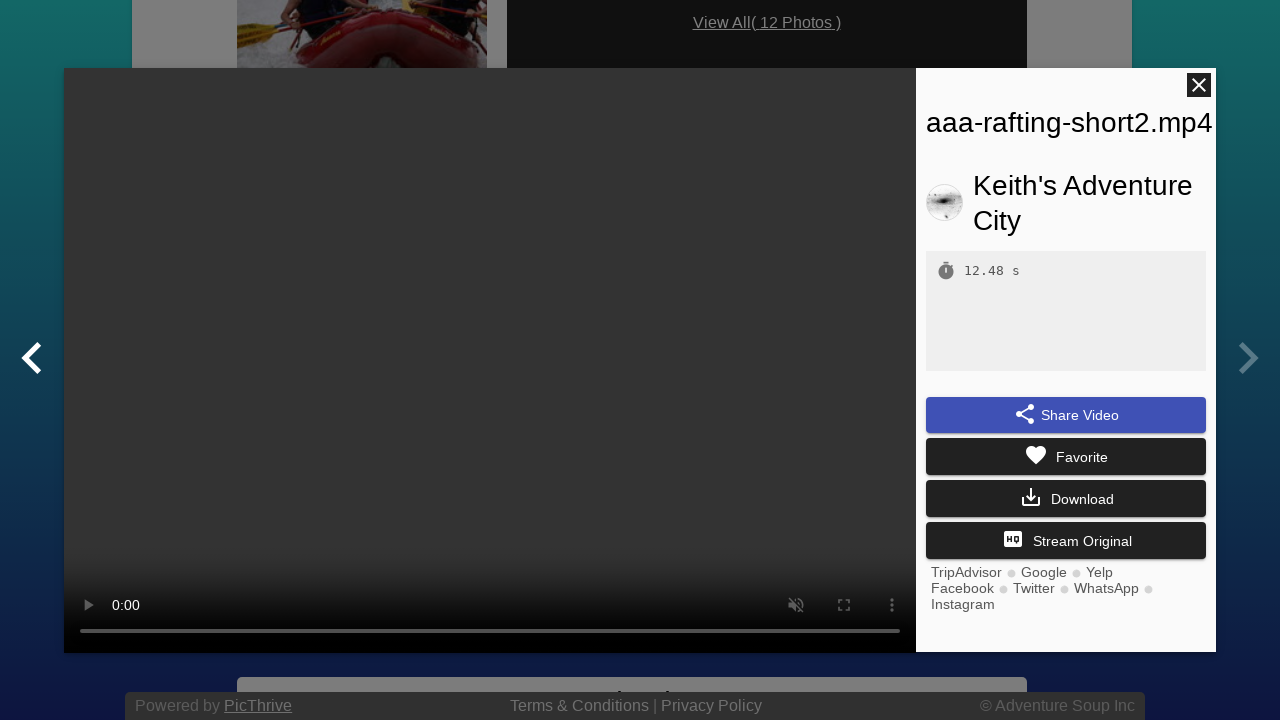

Obtained reference to popup window containing original video
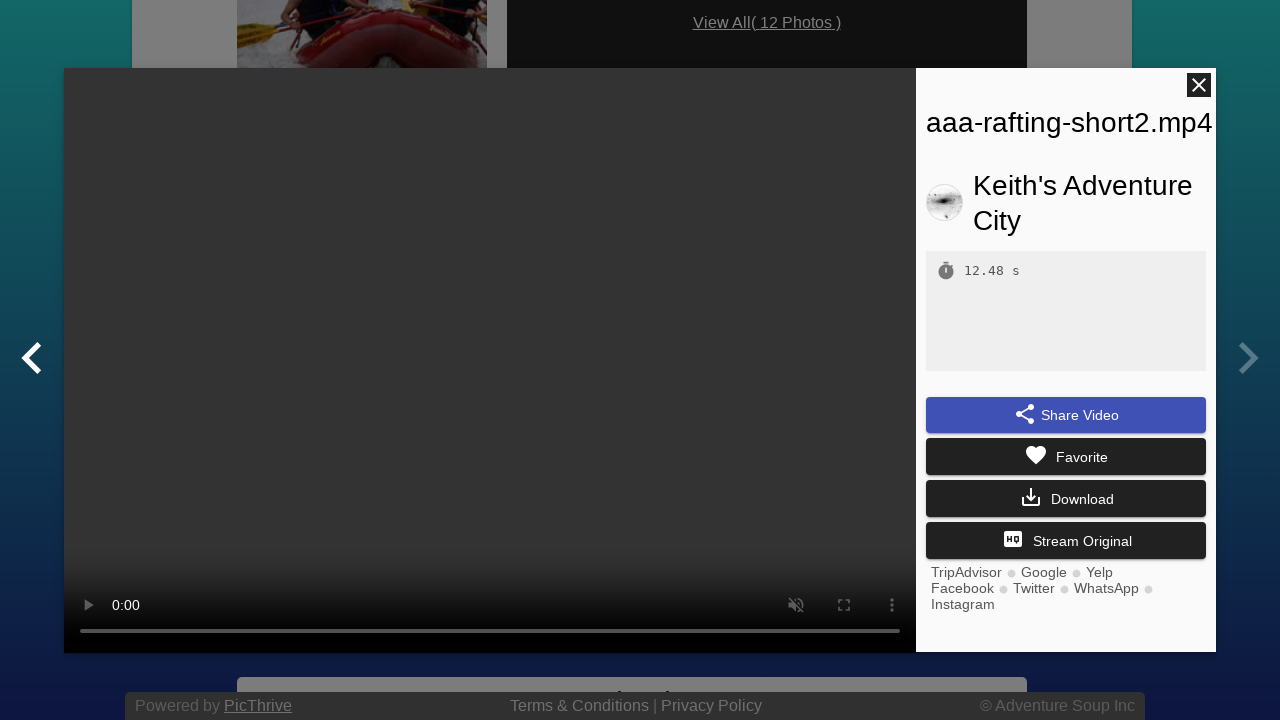

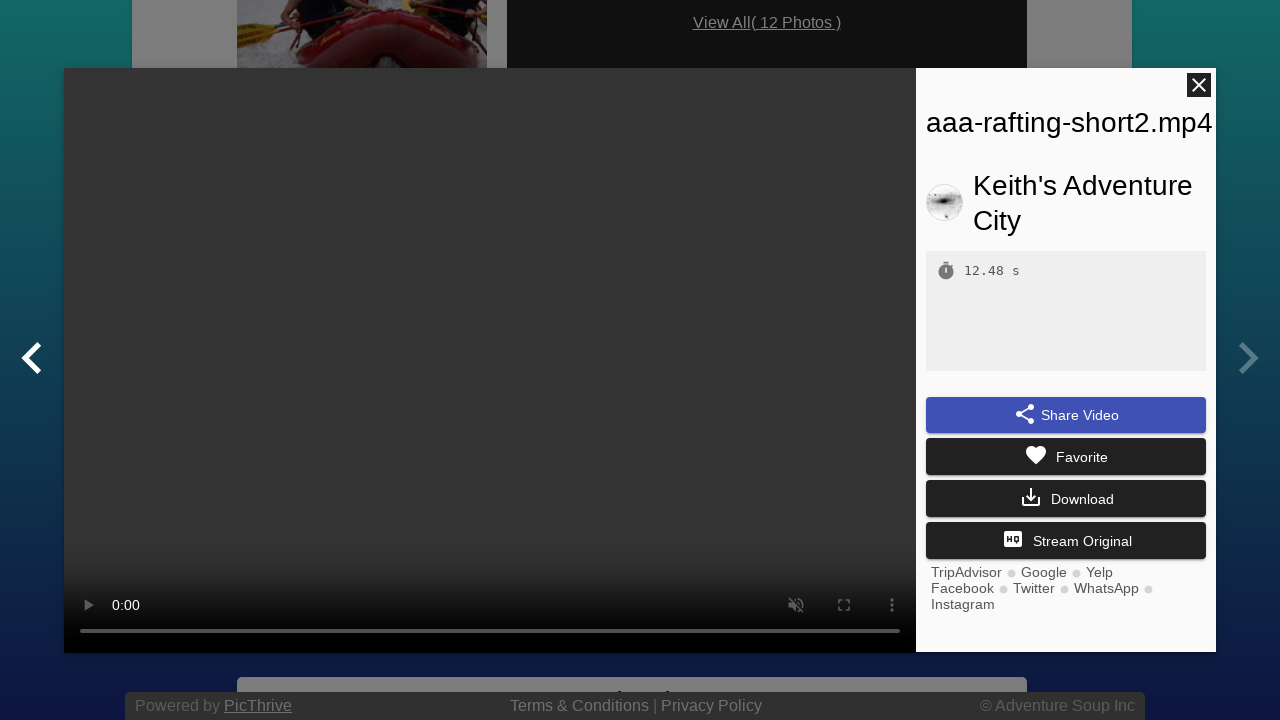